Navigates to the Playwright documentation homepage, clicks the "Get started" link, and verifies that the Installation heading is visible.

Starting URL: https://playwright.dev/

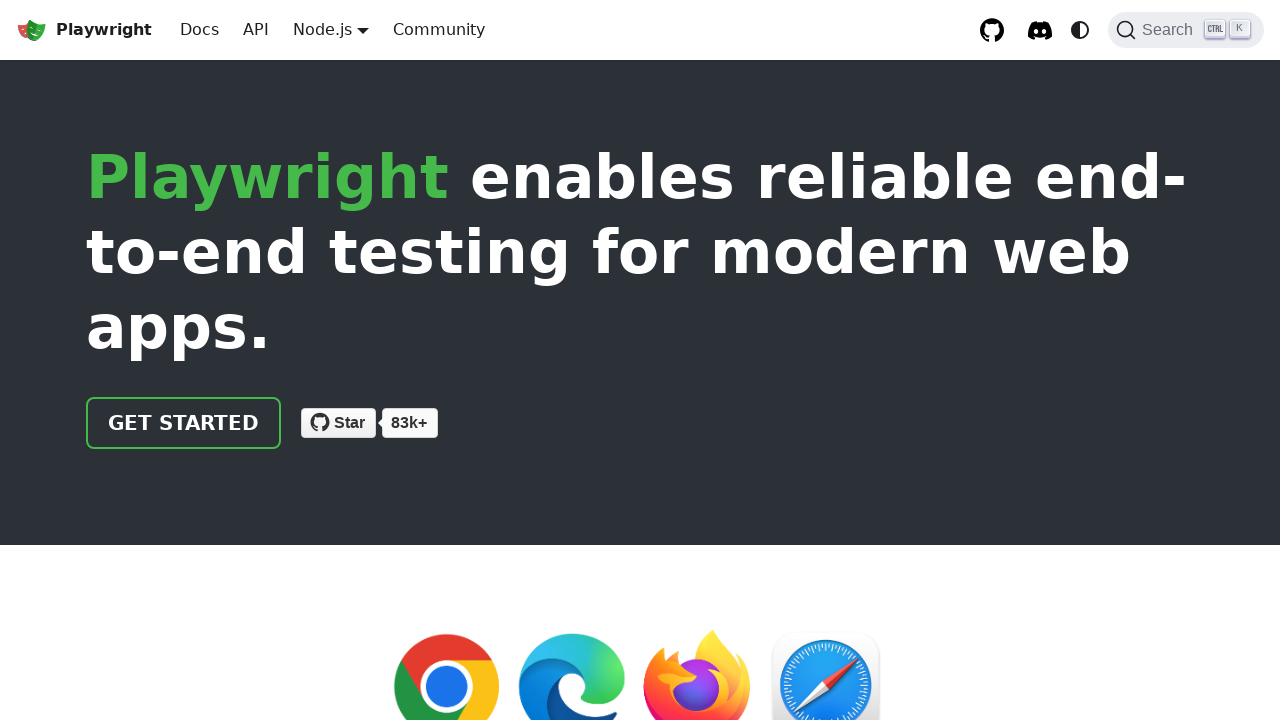

Navigated to Playwright documentation homepage
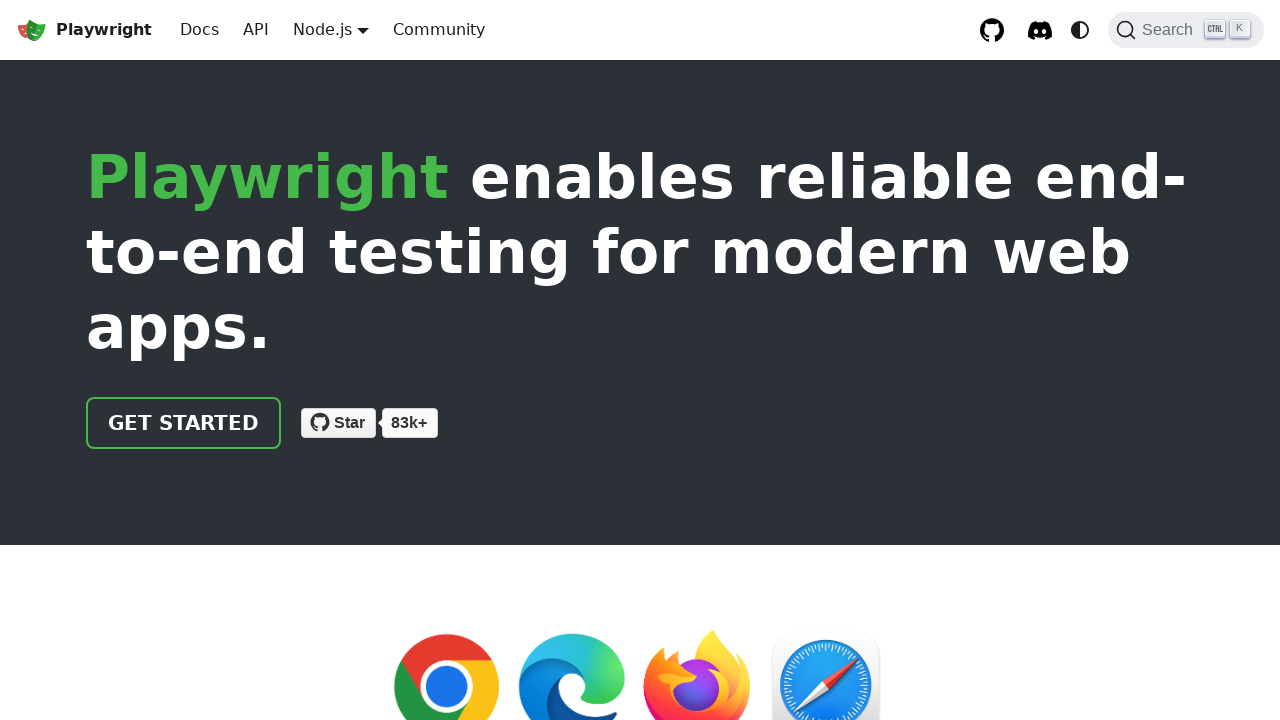

Clicked the 'Get started' link at (184, 423) on internal:role=link[name="Get started"i]
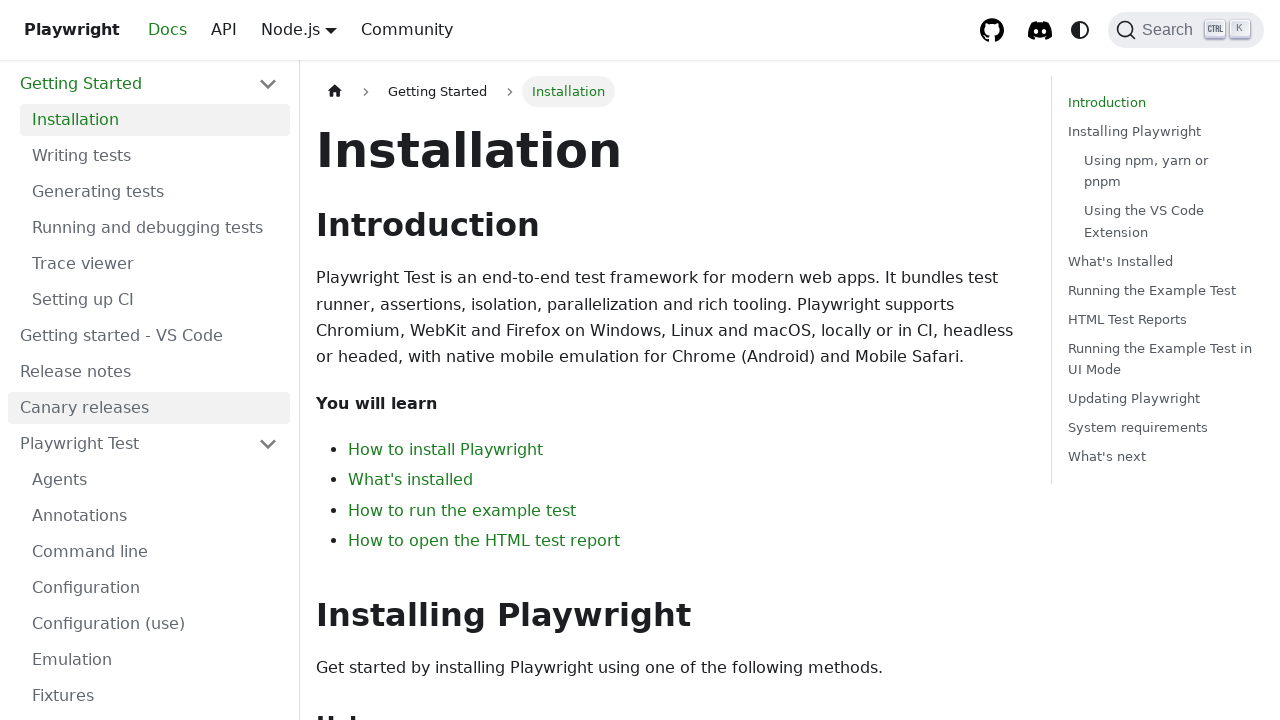

Verified Installation heading is visible
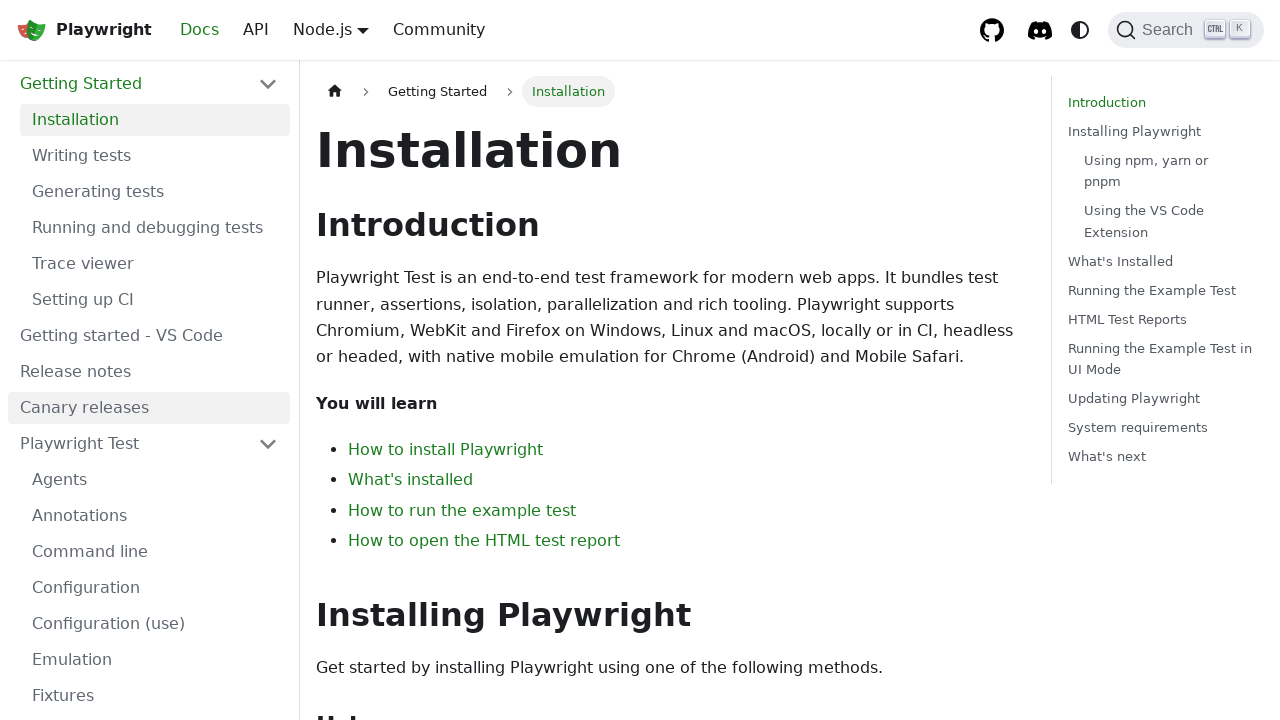

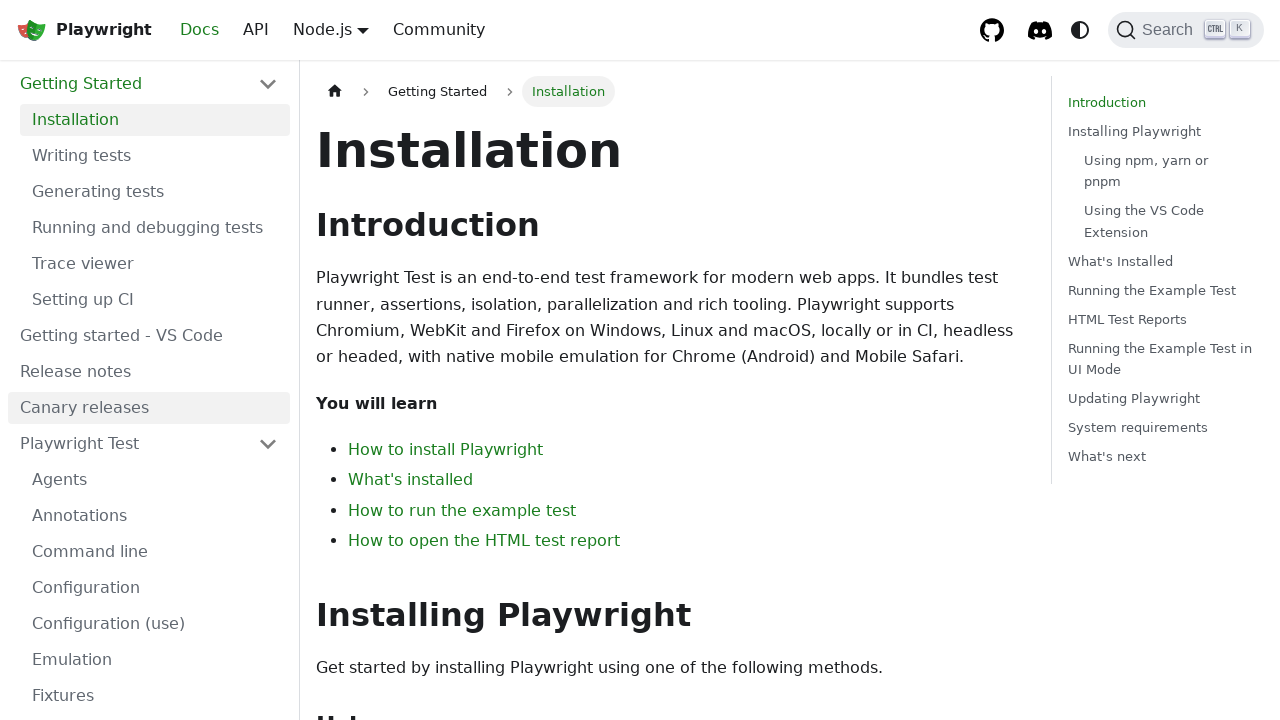